Navigates to Flipkart website and performs a page refresh to verify basic browser navigation functionality

Starting URL: https://www.flipkart.com

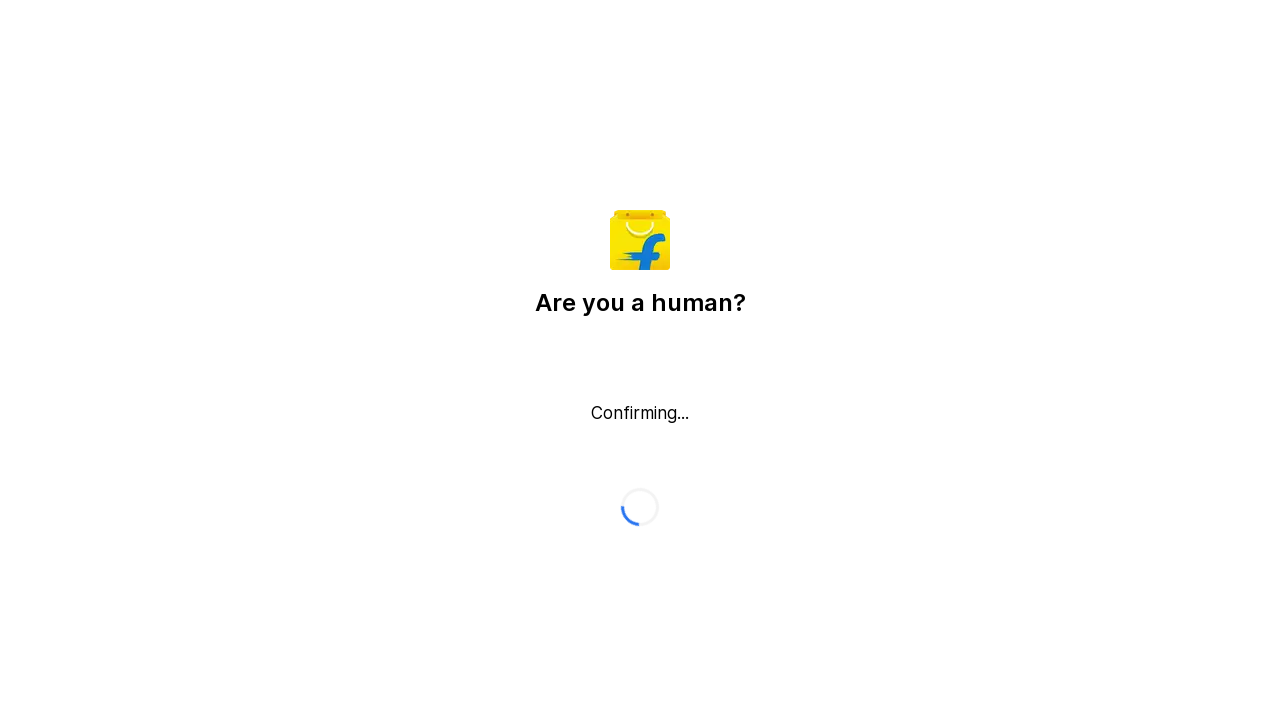

Reloaded Flipkart website page
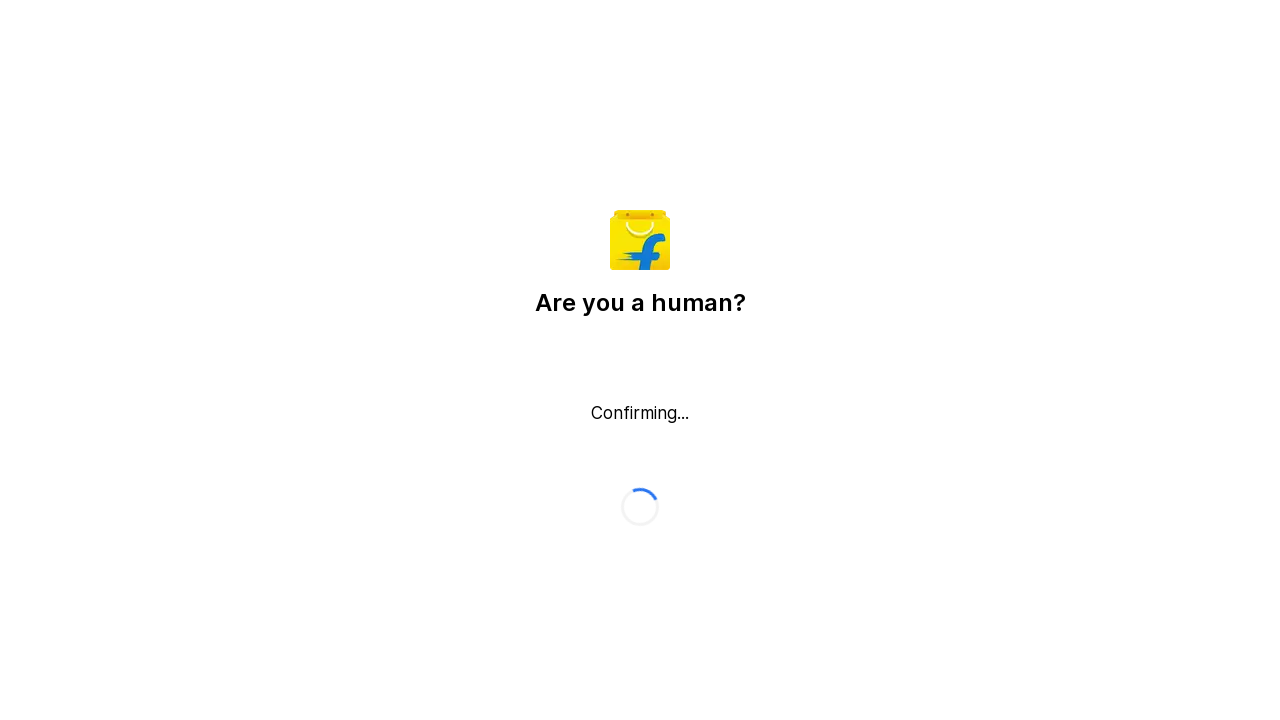

Page fully loaded after refresh - DOM content ready
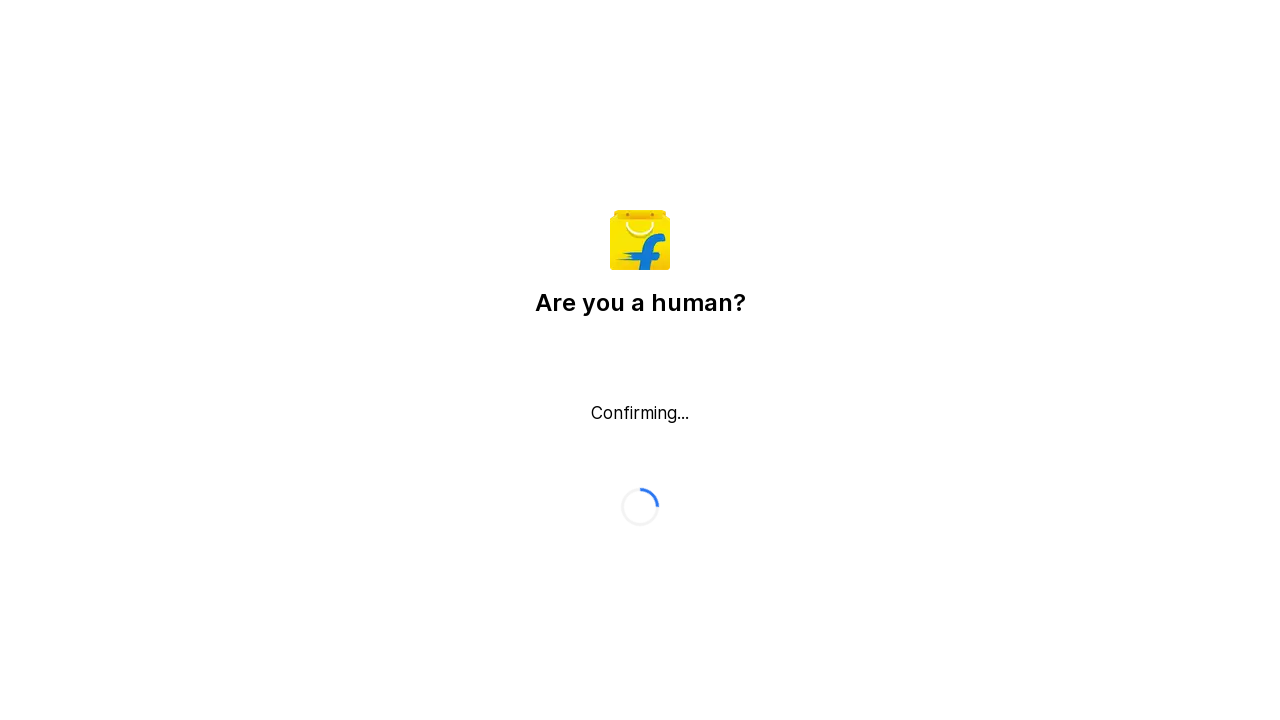

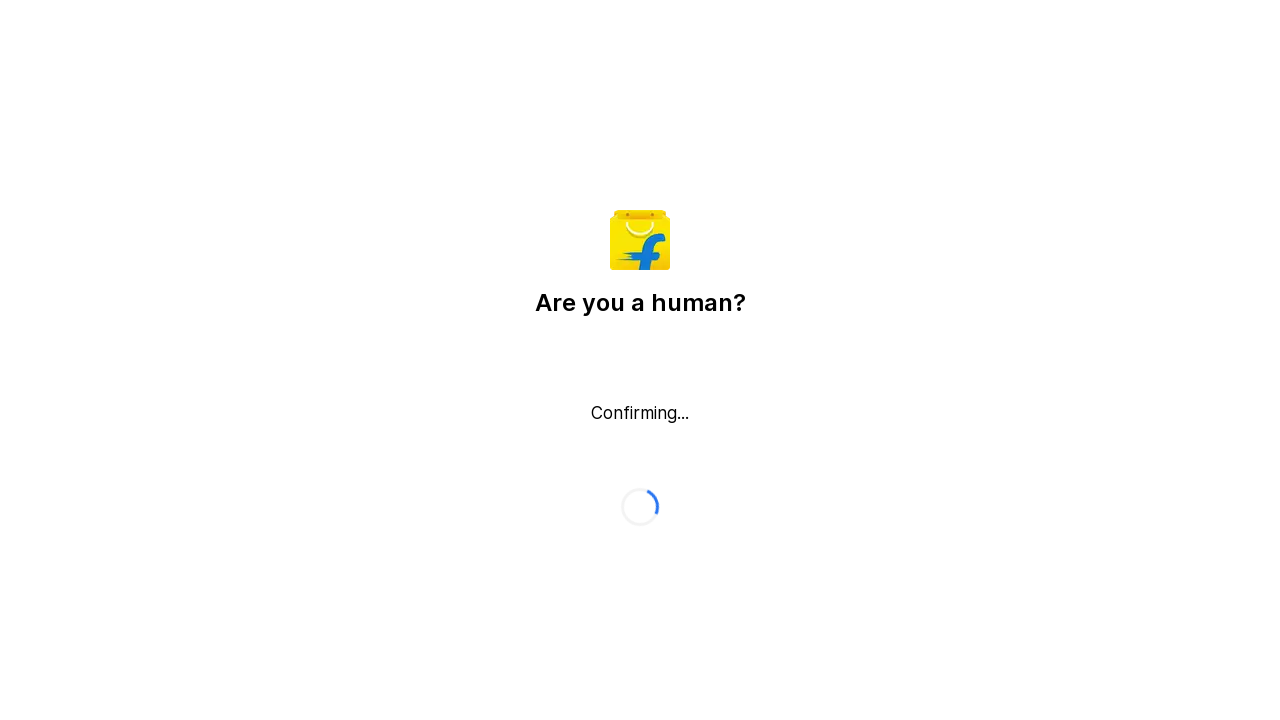